Tests that clicking Clear completed removes completed items from the list

Starting URL: https://demo.playwright.dev/todomvc

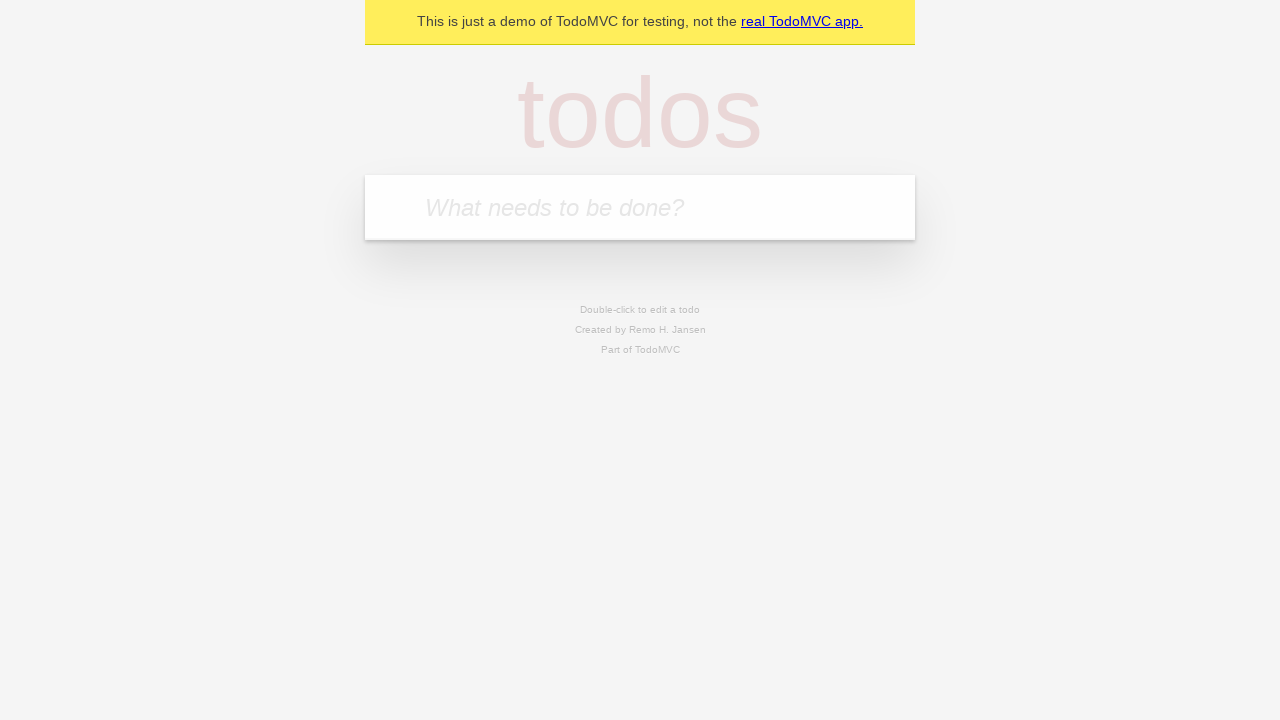

Filled todo input with 'buy some cheese' on internal:attr=[placeholder="What needs to be done?"i]
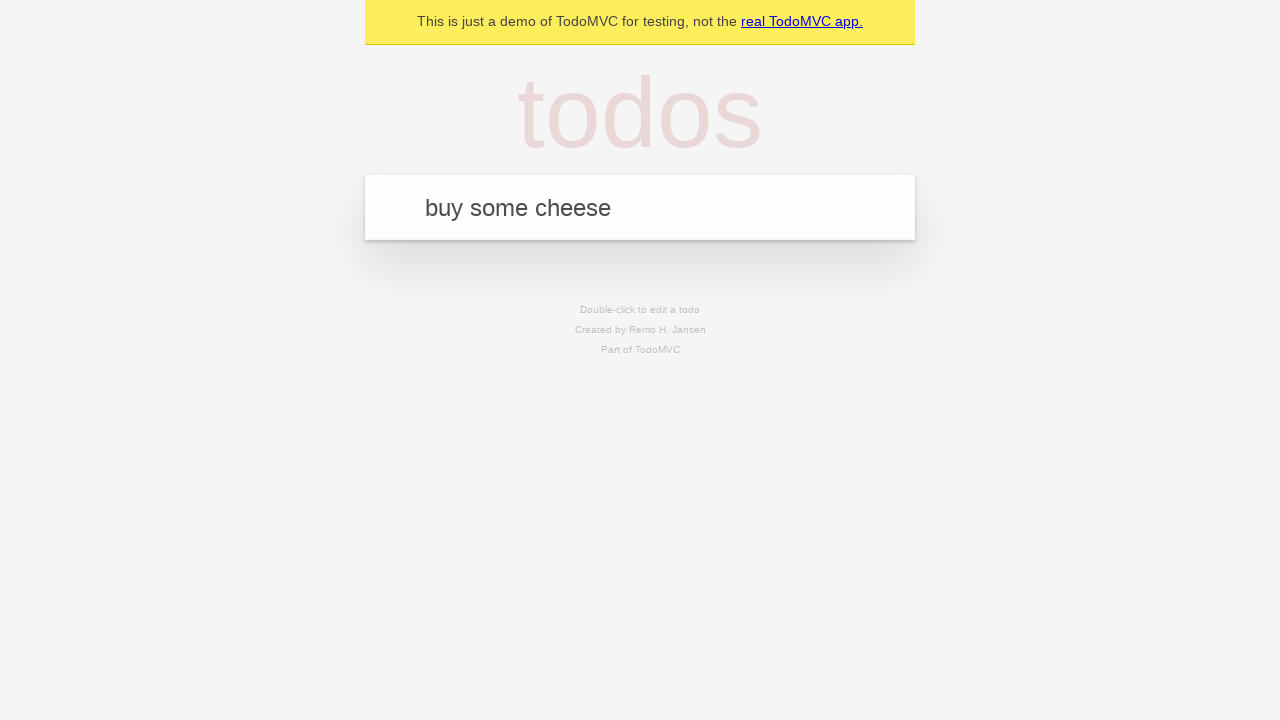

Pressed Enter to add first todo item on internal:attr=[placeholder="What needs to be done?"i]
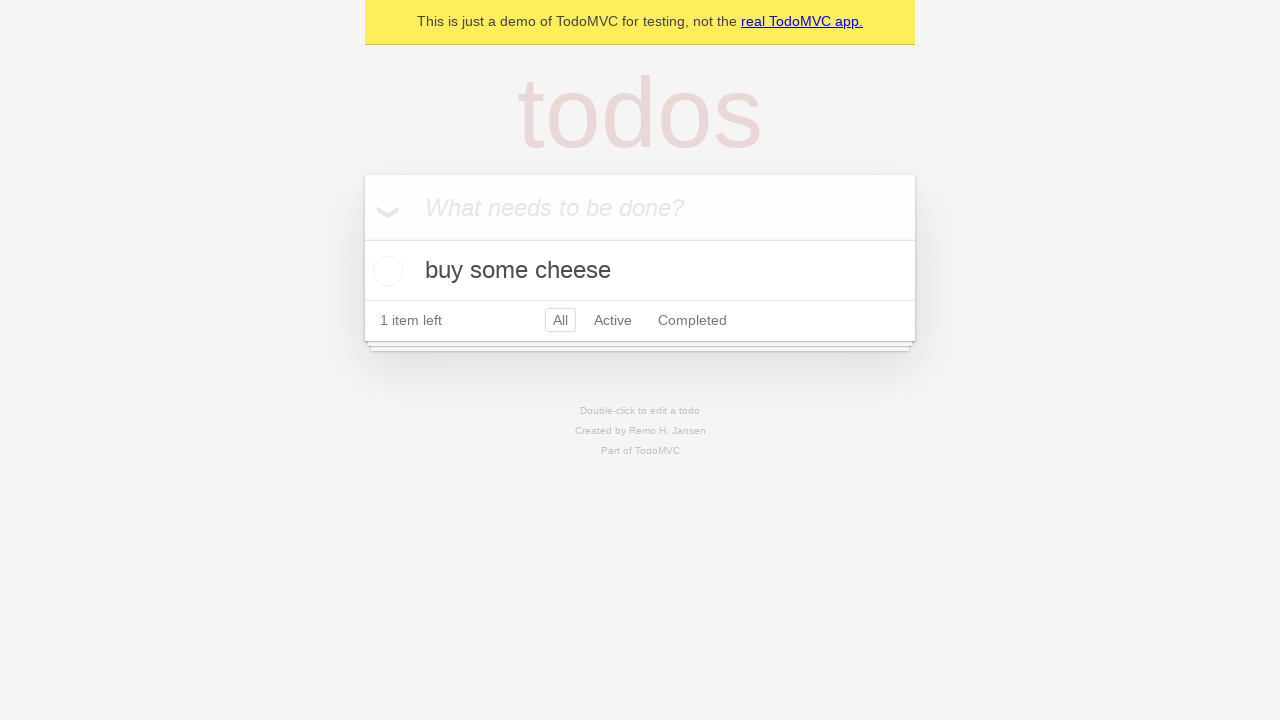

Filled todo input with 'feed the cat' on internal:attr=[placeholder="What needs to be done?"i]
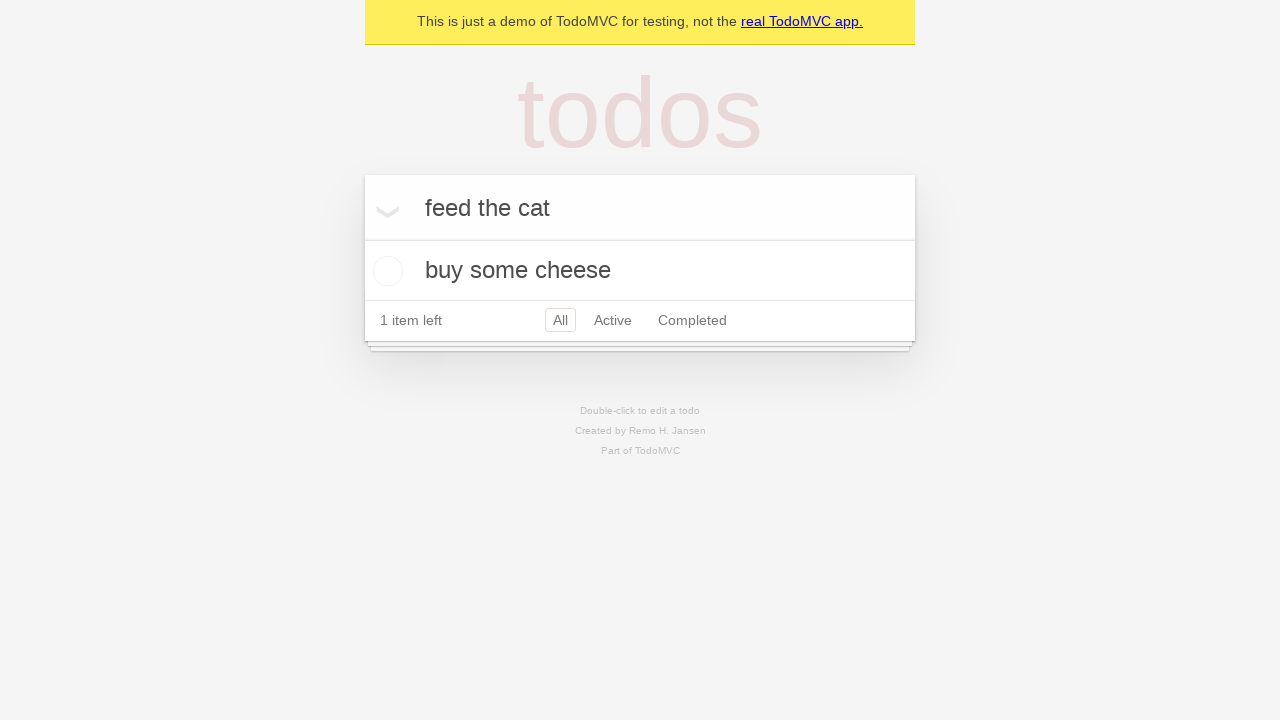

Pressed Enter to add second todo item on internal:attr=[placeholder="What needs to be done?"i]
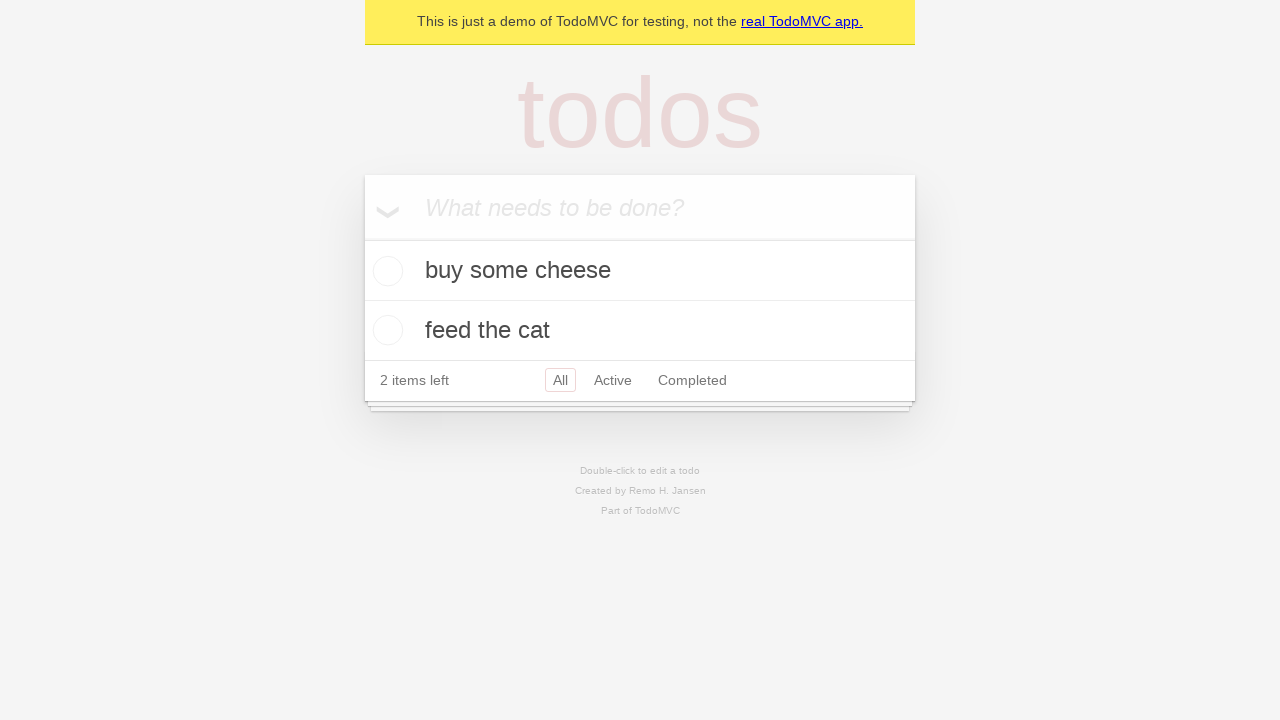

Filled todo input with 'book a doctors appointment' on internal:attr=[placeholder="What needs to be done?"i]
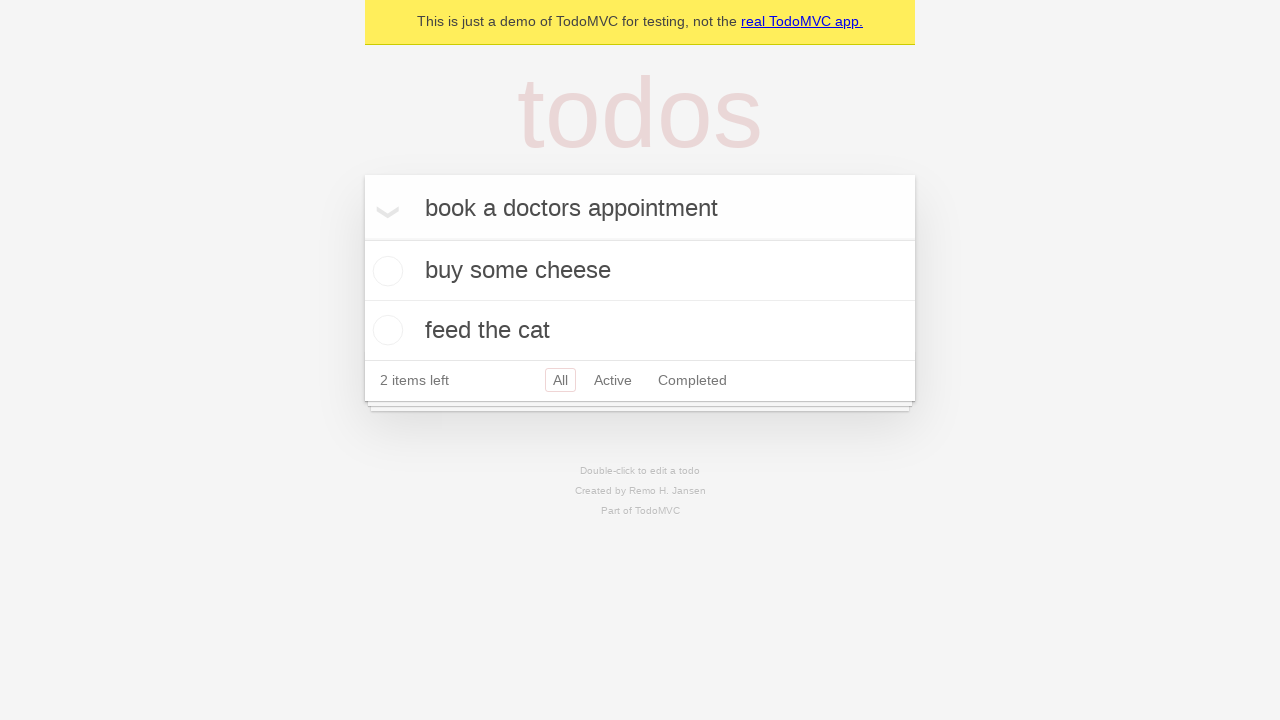

Pressed Enter to add third todo item on internal:attr=[placeholder="What needs to be done?"i]
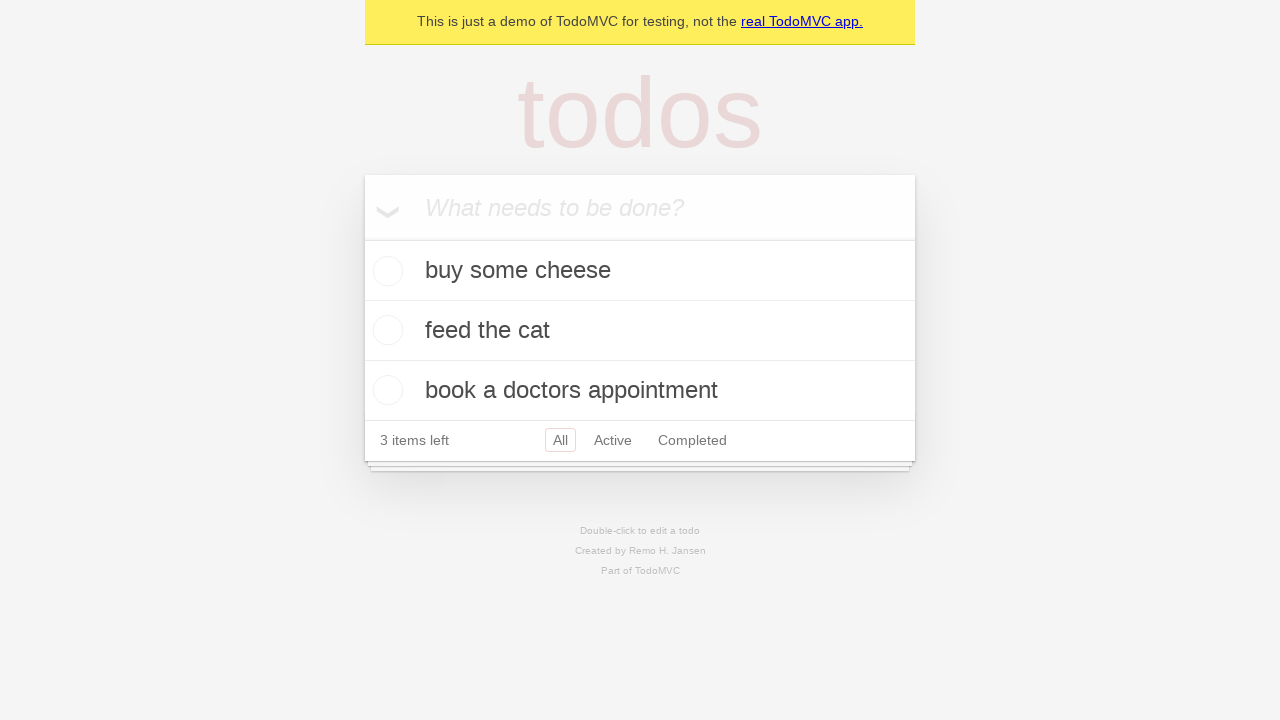

Checked the second todo item (feed the cat) as completed at (385, 330) on internal:testid=[data-testid="todo-item"s] >> nth=1 >> internal:role=checkbox
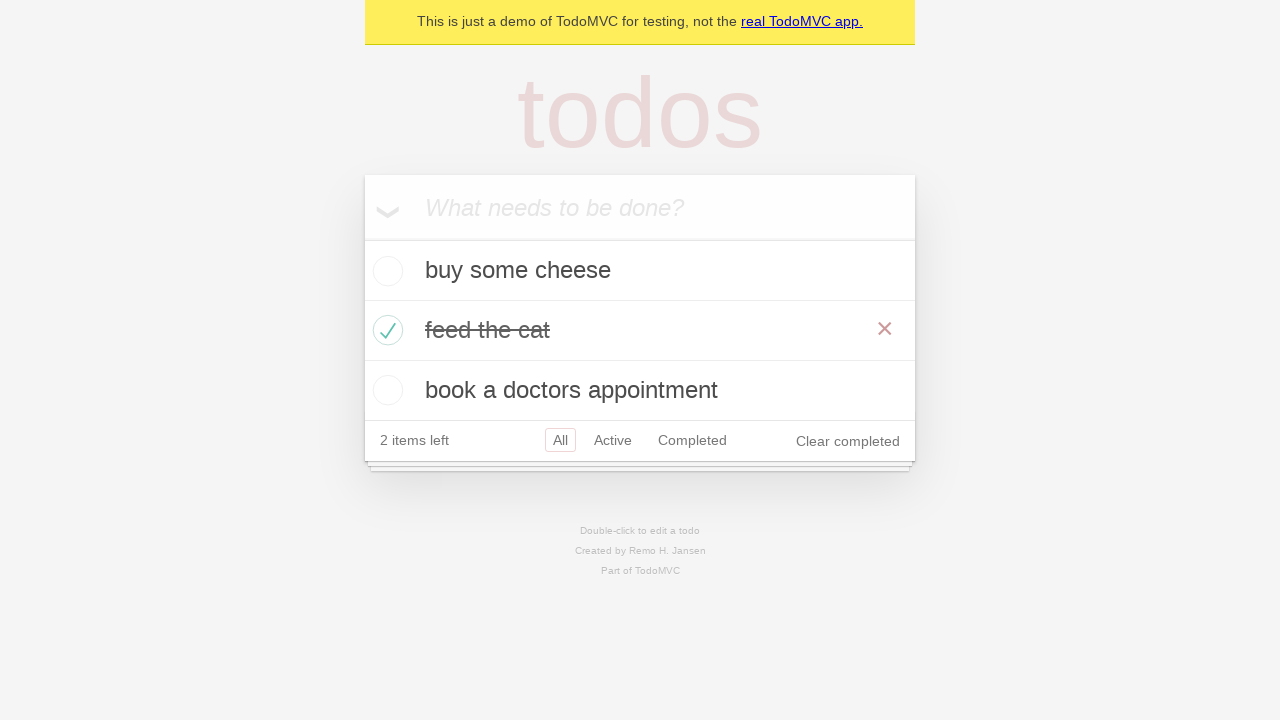

Clicked 'Clear completed' button to remove completed items at (848, 441) on internal:role=button[name="Clear completed"i]
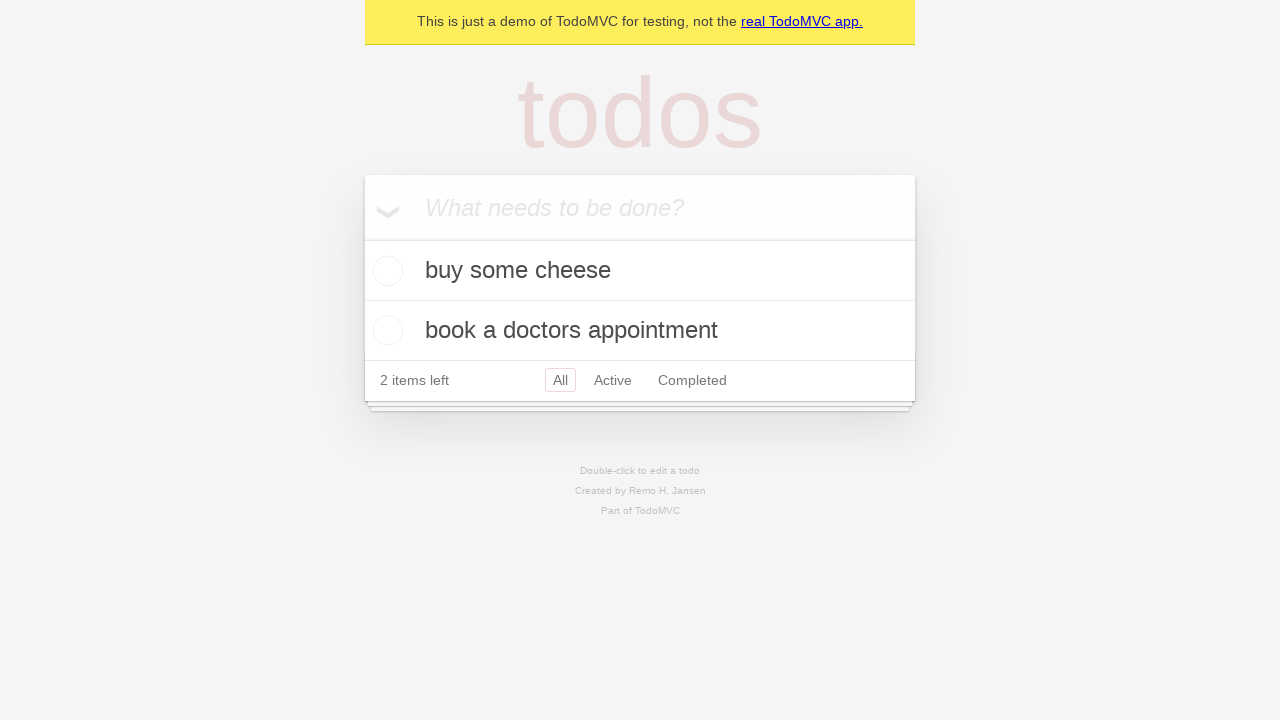

Waited for todo list to update after clearing completed items
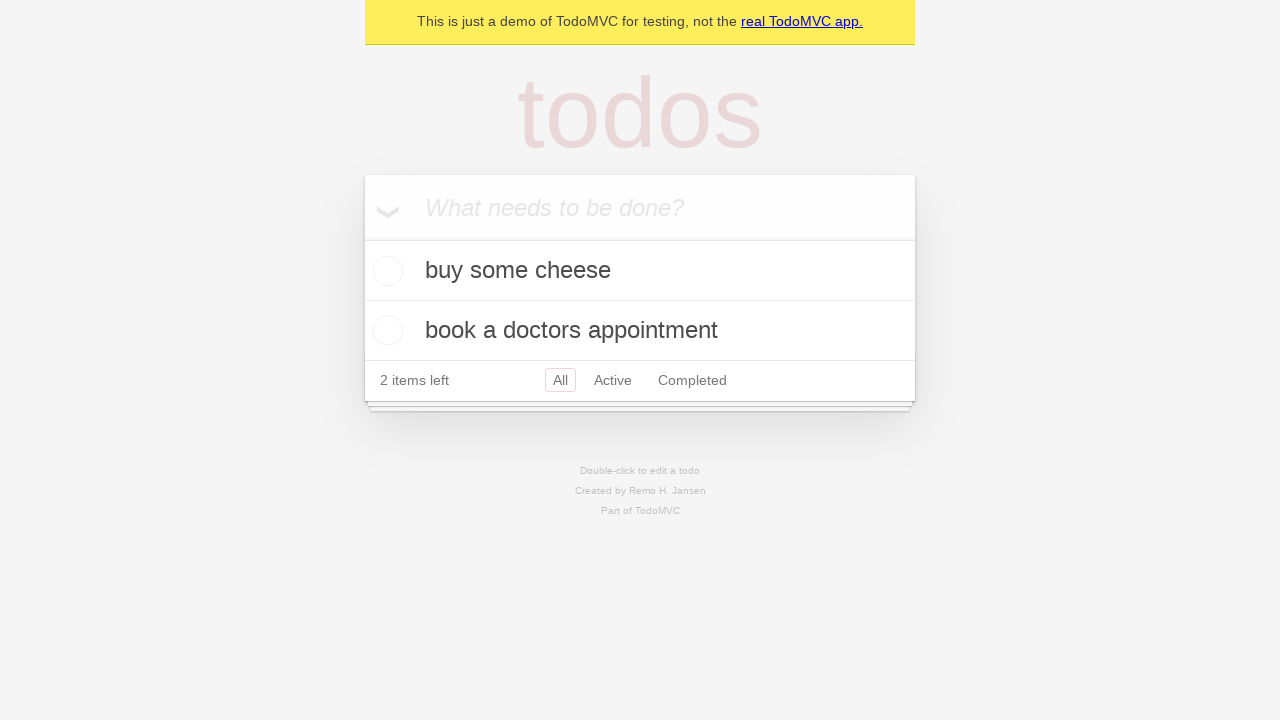

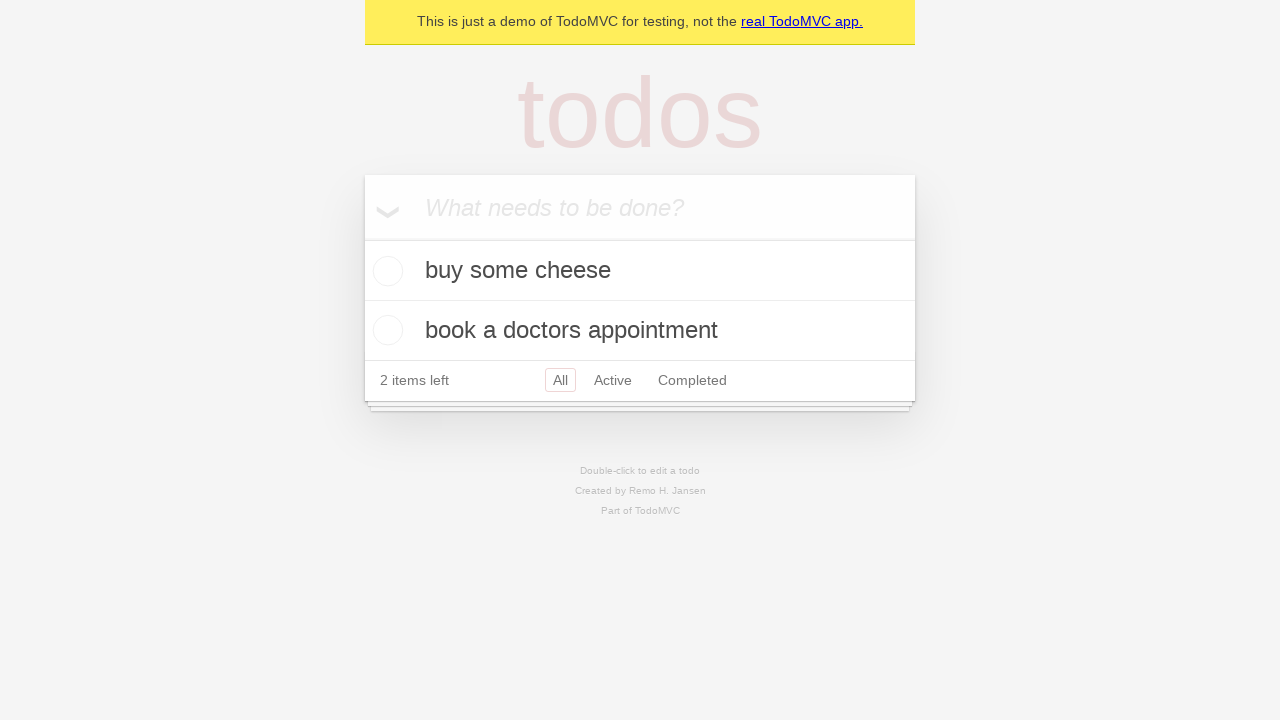